Navigates to the services page and waits for the page to fully load

Starting URL: https://graphixcollab.com/services

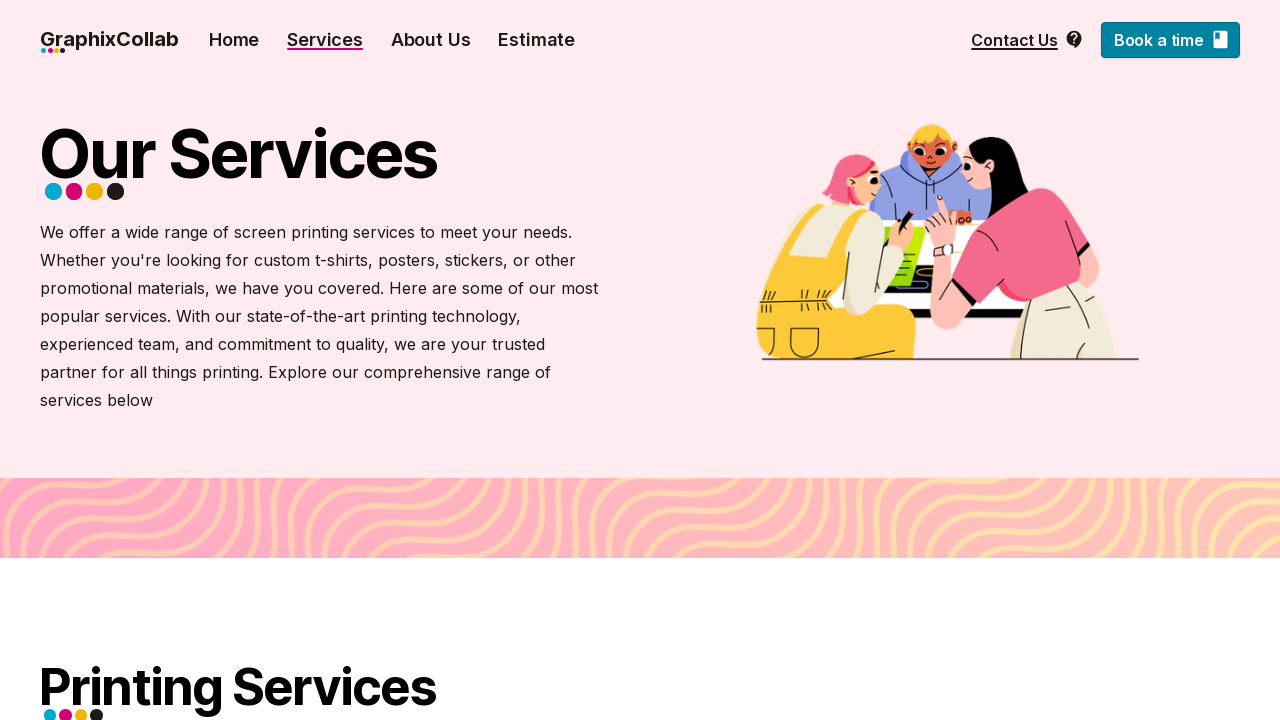

Waited for services page to fully load (network idle state)
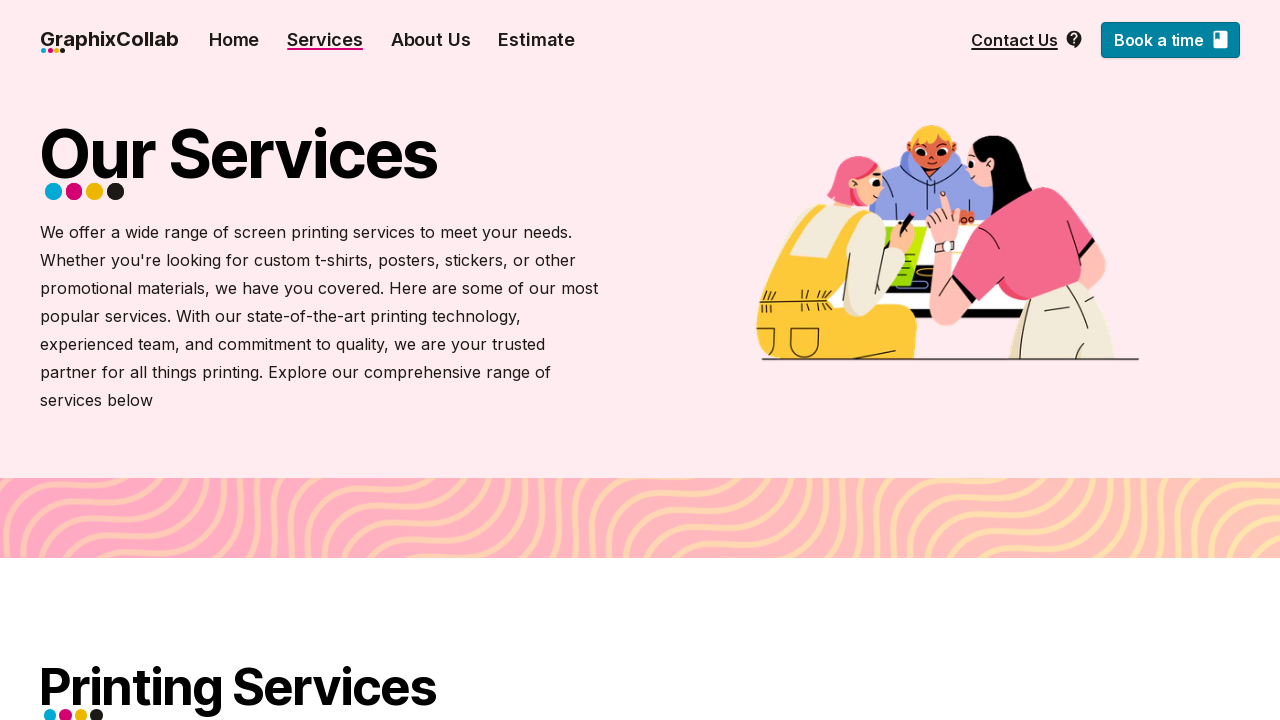

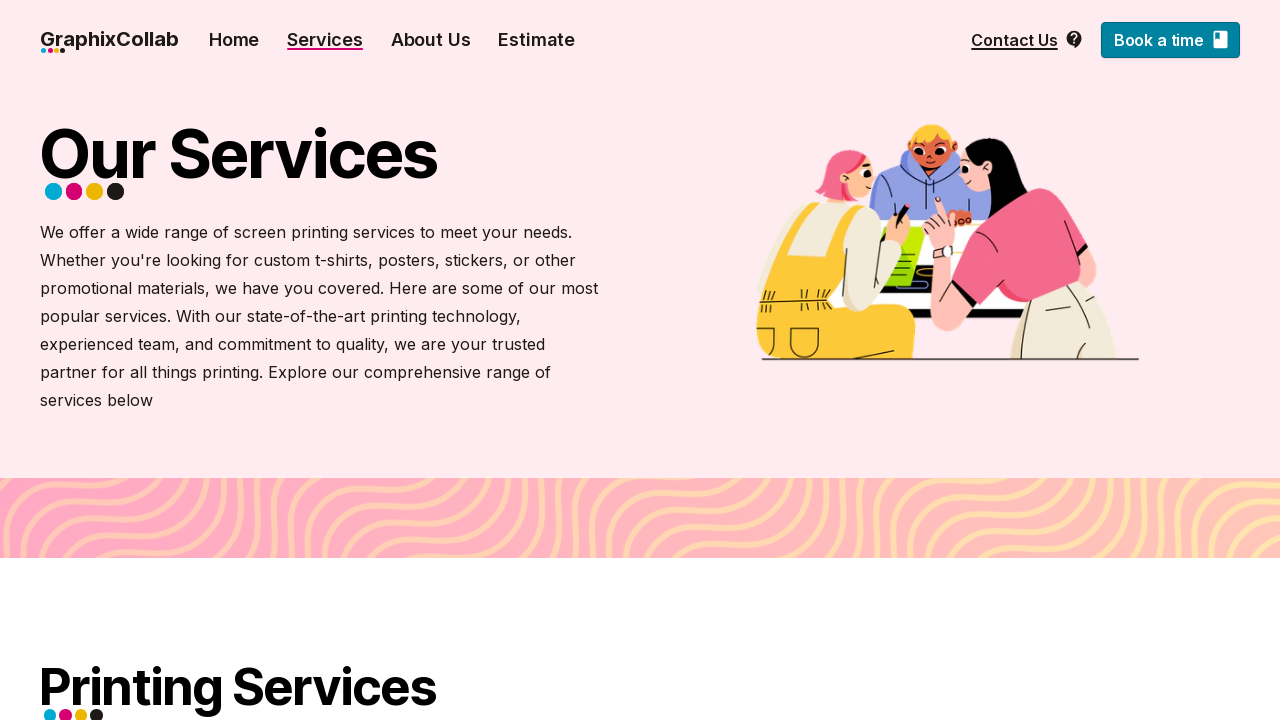